Tests adding a product to cart on Demoblaze website by opening product in new tab, adding to cart, and verifying it appears in the cart

Starting URL: https://www.demoblaze.com/index.html

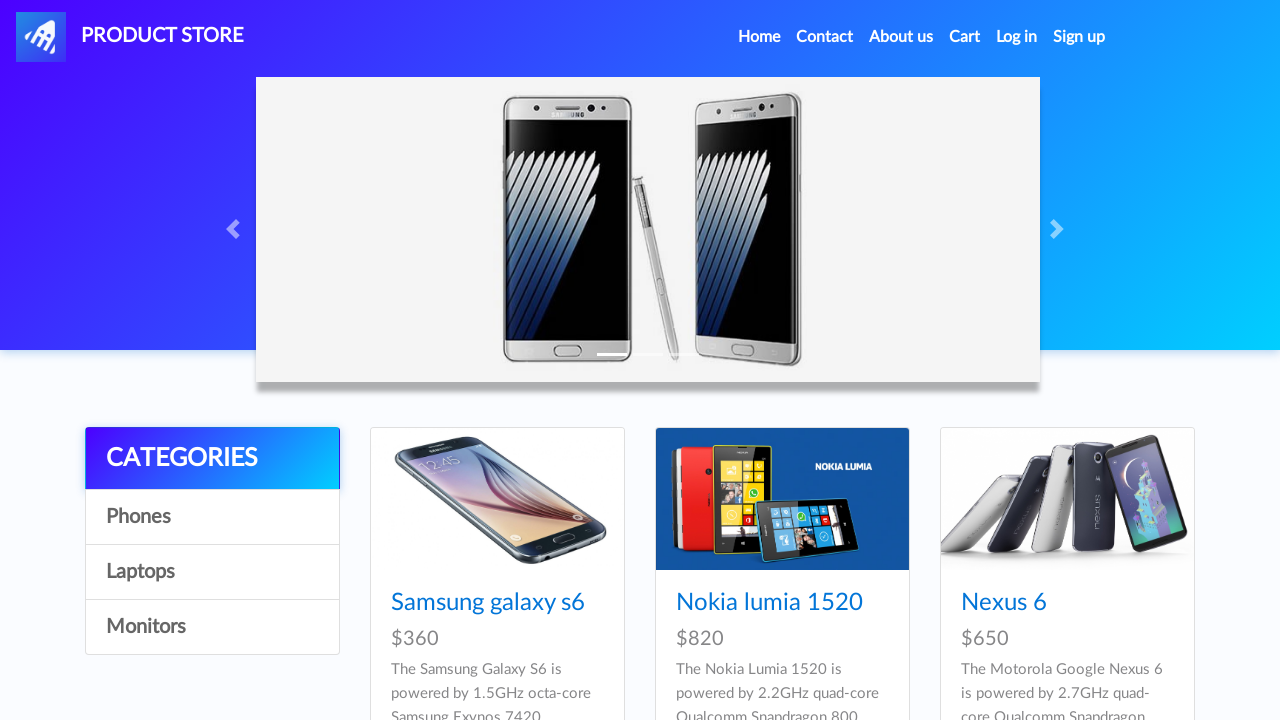

Located first product link on Demoblaze
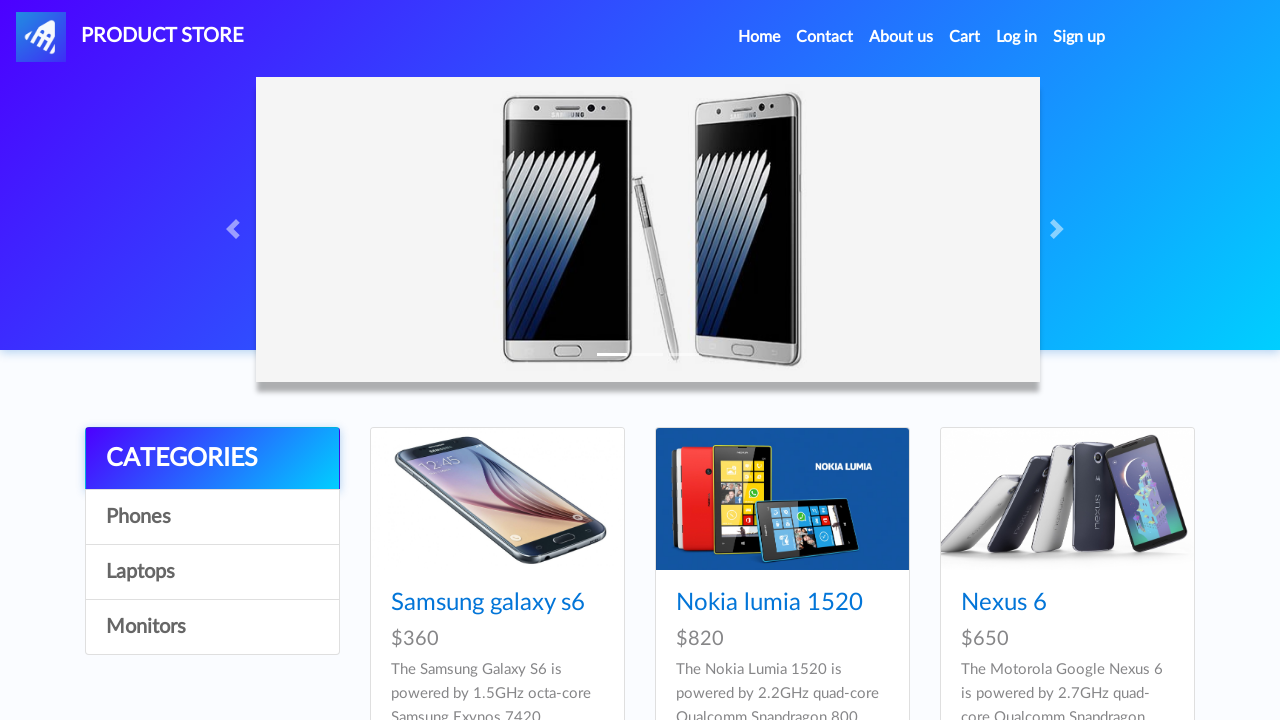

Retrieved product name from link text
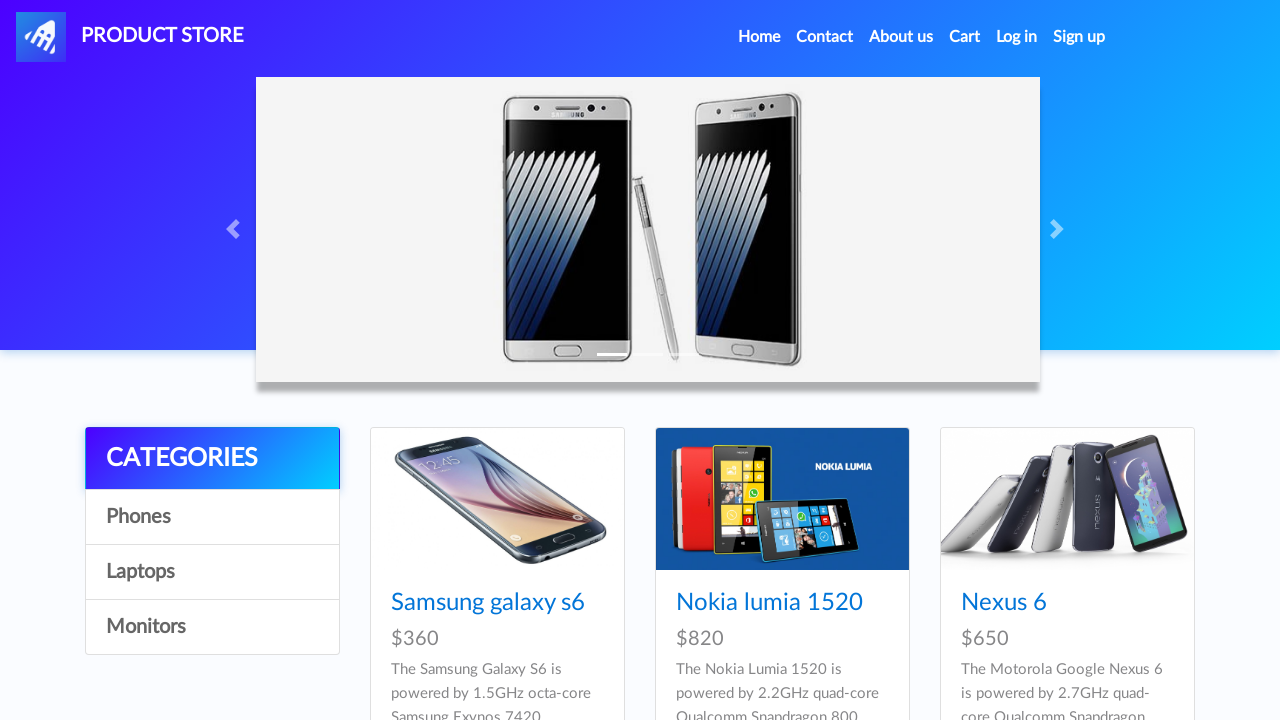

Opened product in new tab using Ctrl/Cmd+Click
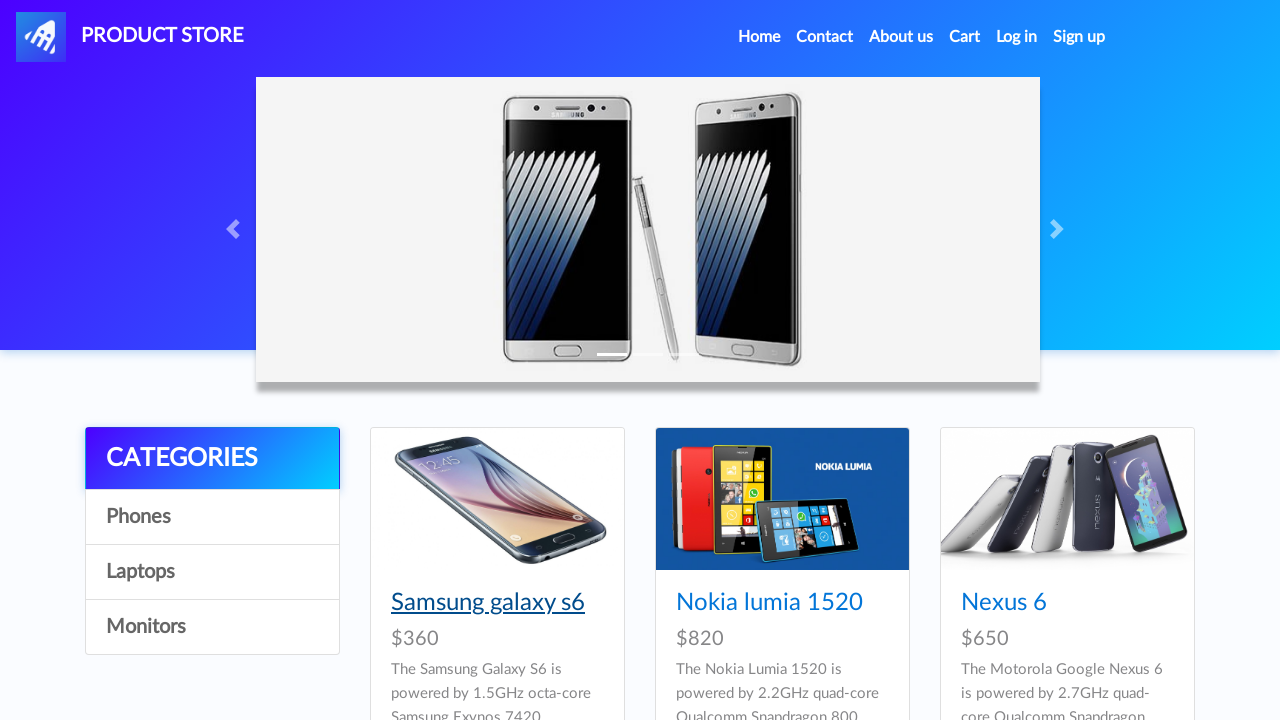

Located and clicked 'Add to Cart' button on product page
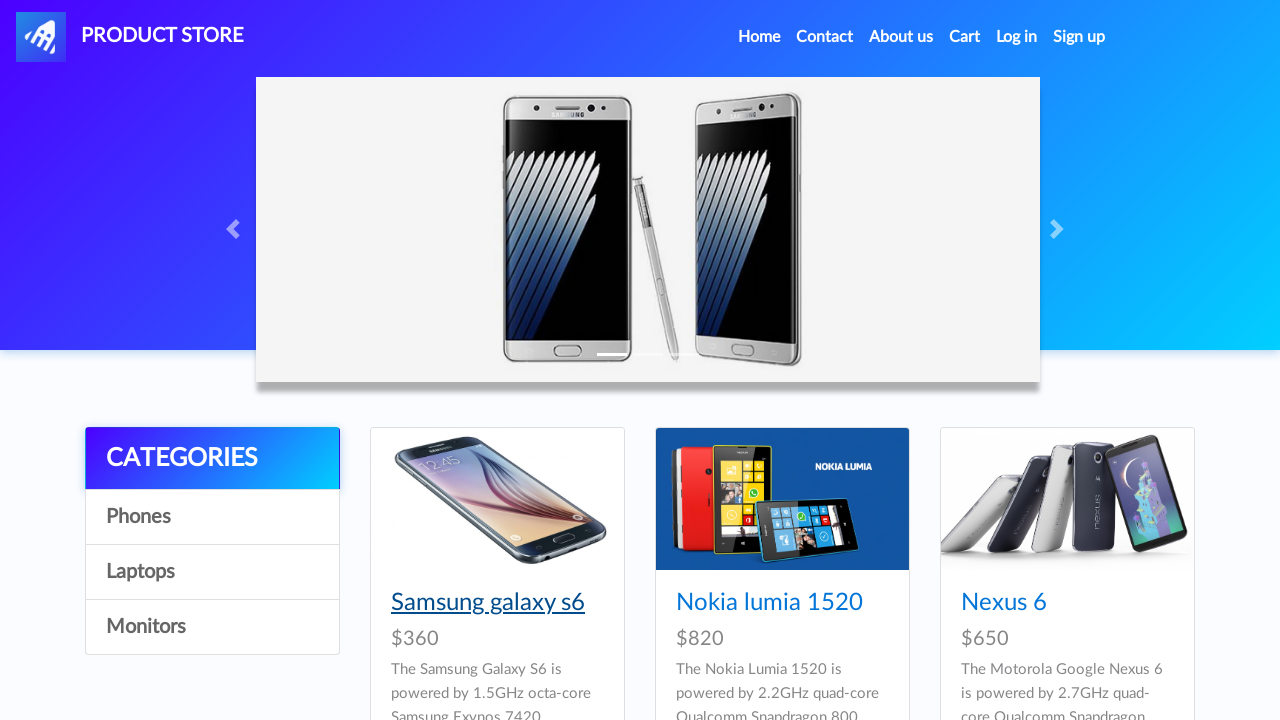

Set up dialog handler to accept alerts
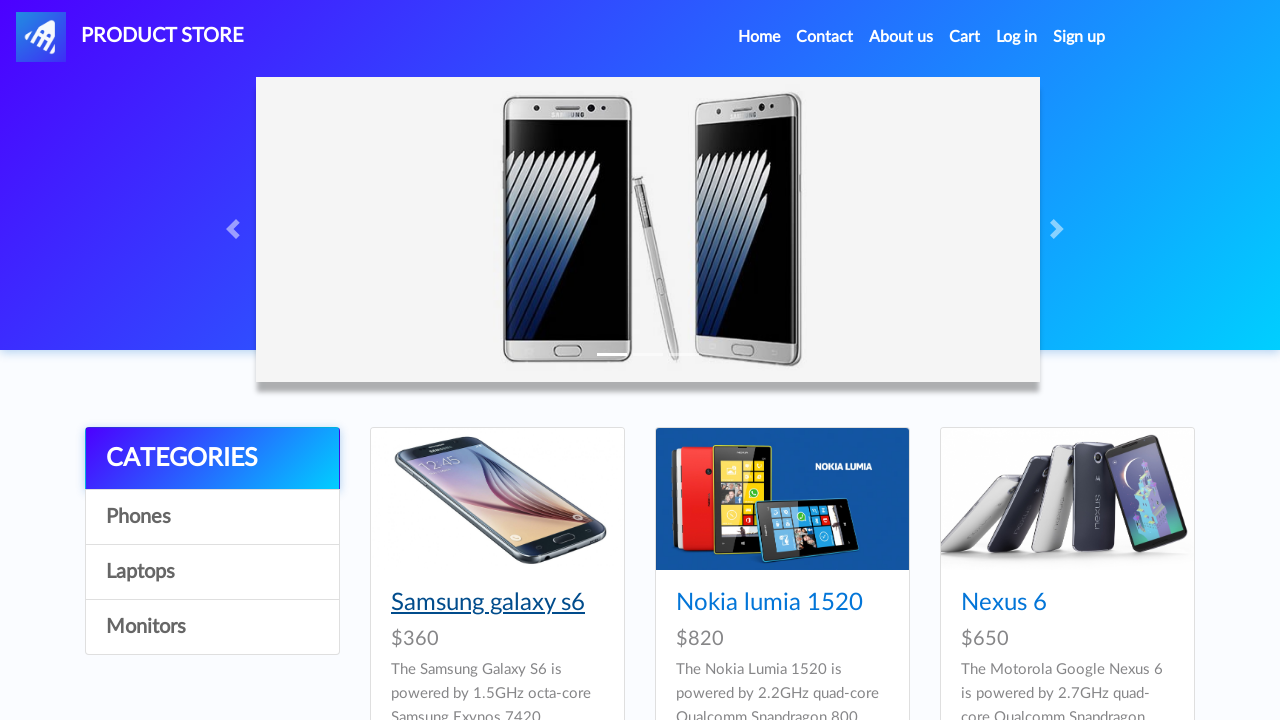

Waited for alert to be processed
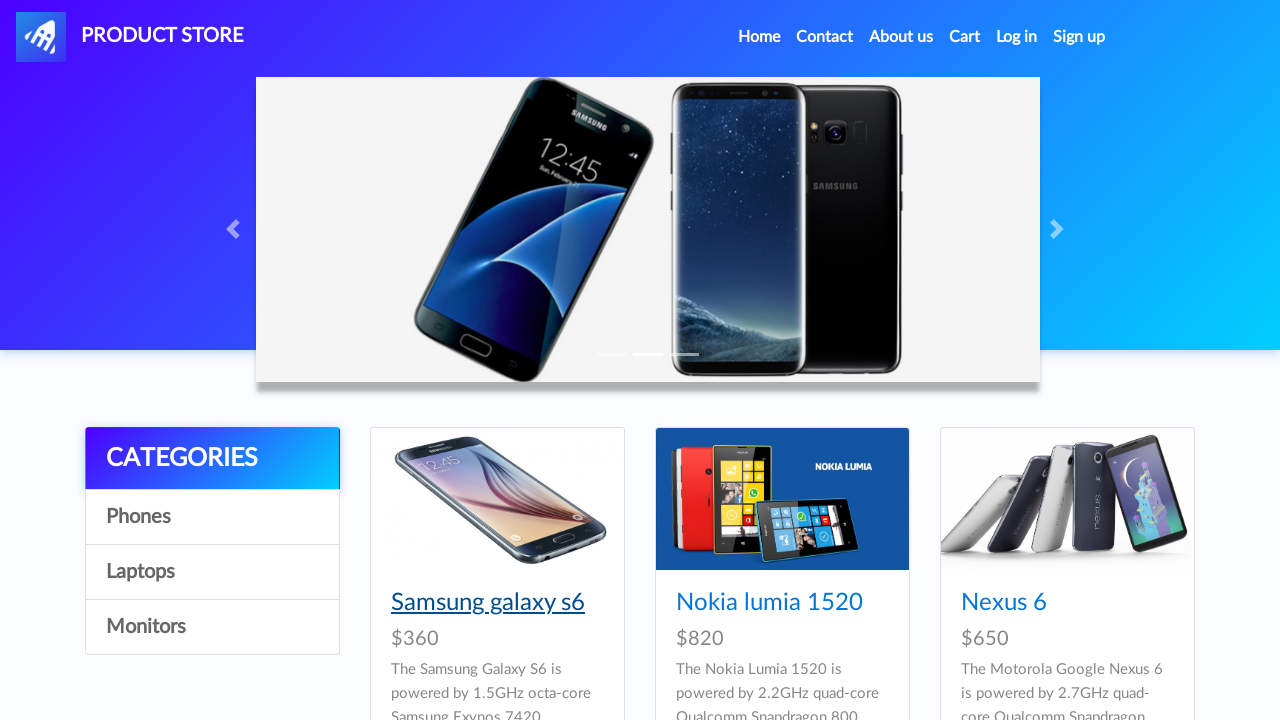

Closed product tab
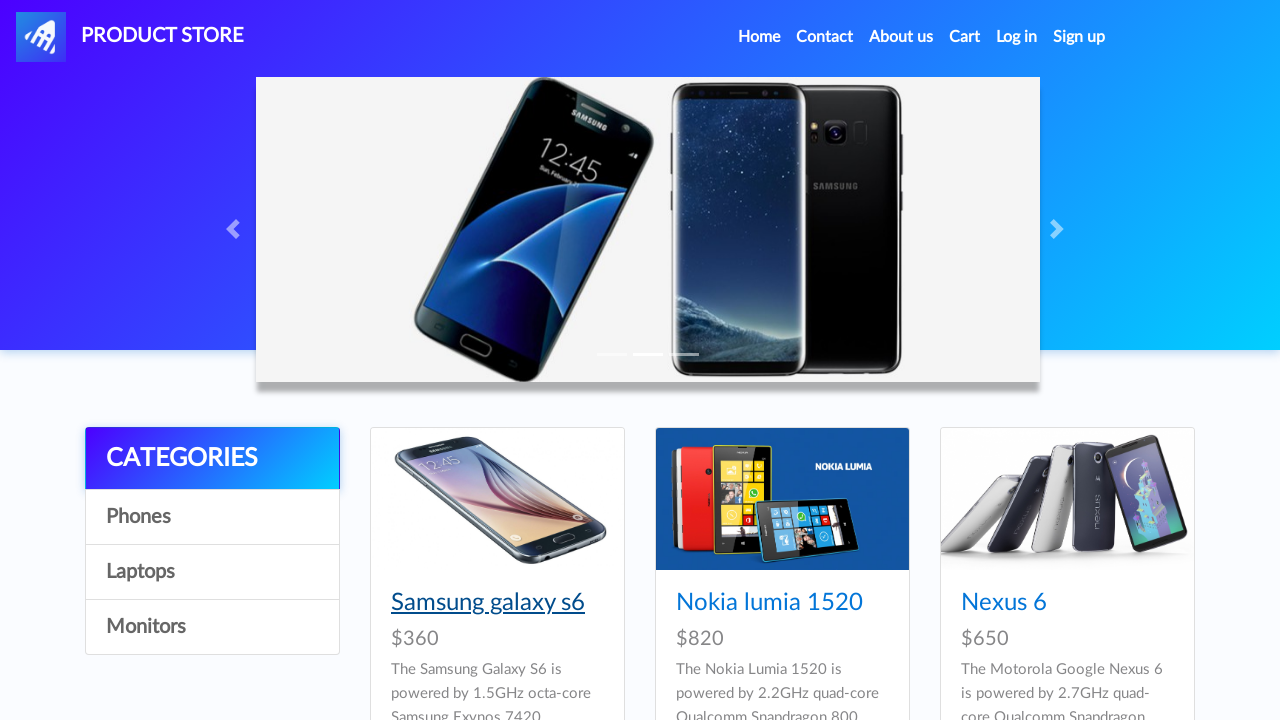

Opened cart in new tab using Ctrl/Cmd+Click at (965, 37) on #cartur
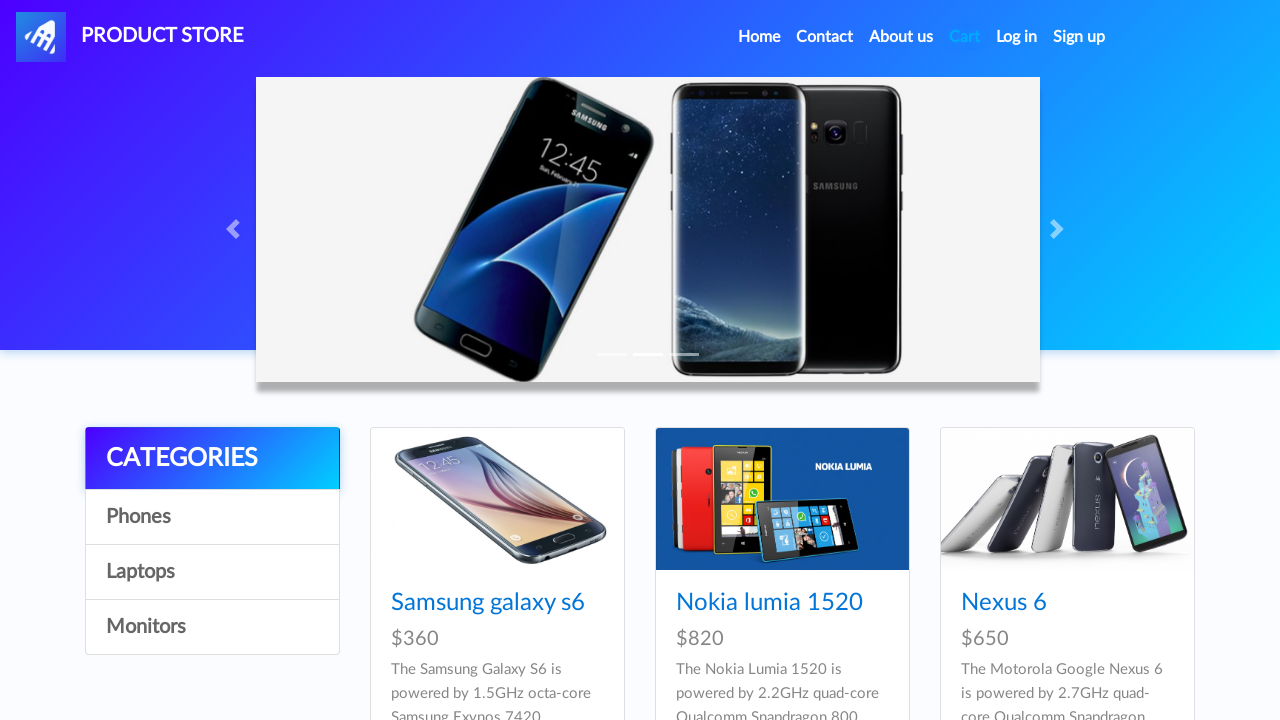

Located product in cart table
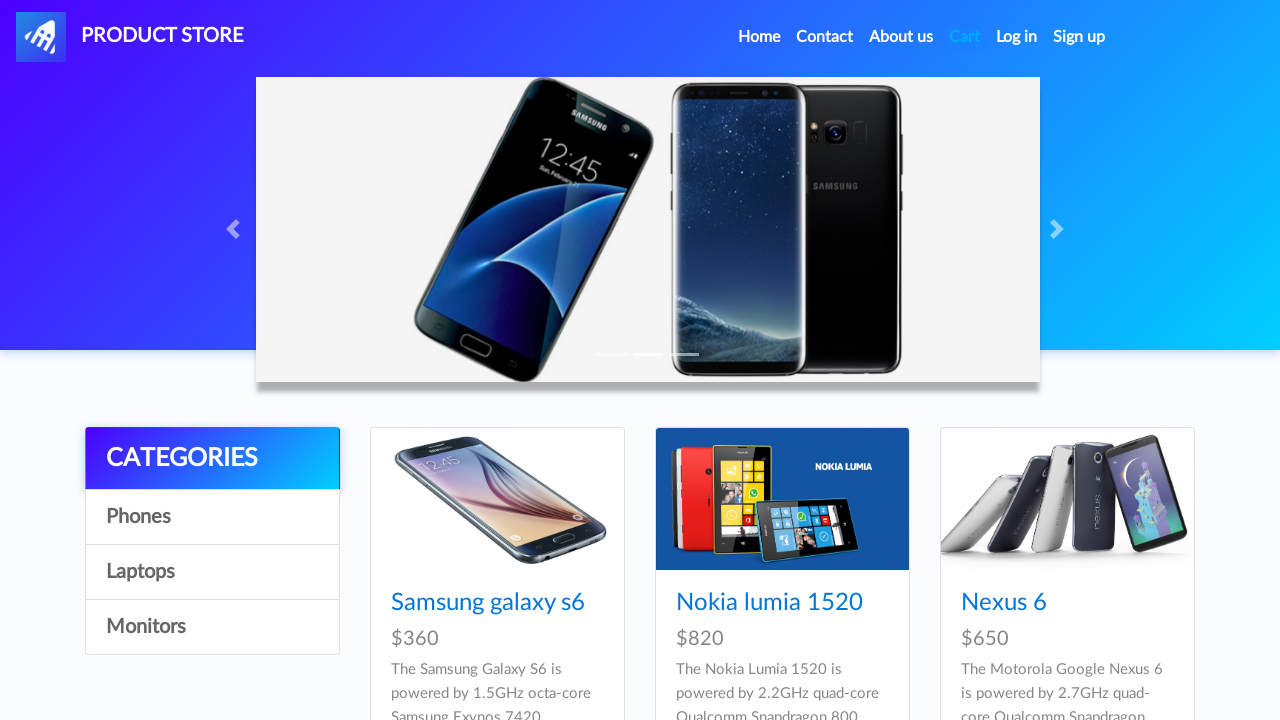

Verified product in cart matches selected product
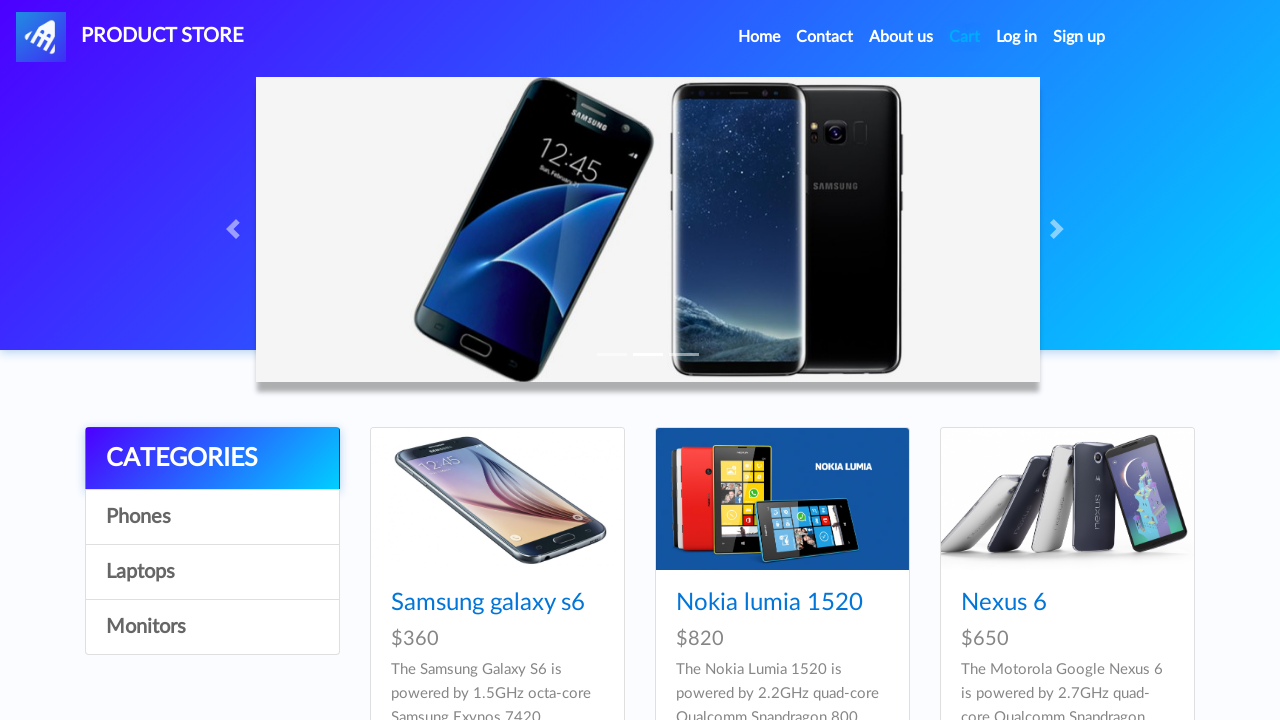

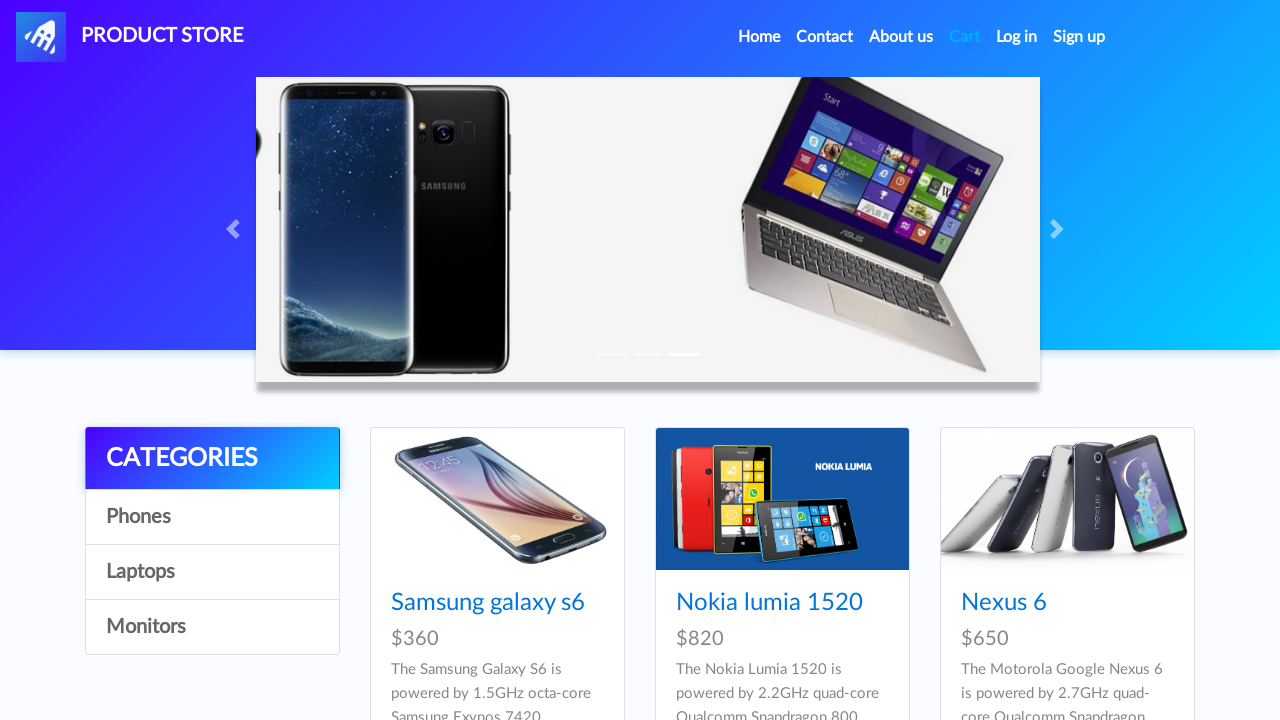